Tests drag and drop functionality within an iframe by switching to the frame first, then dragging an element from source to target

Starting URL: http://jqueryui.com/droppable/

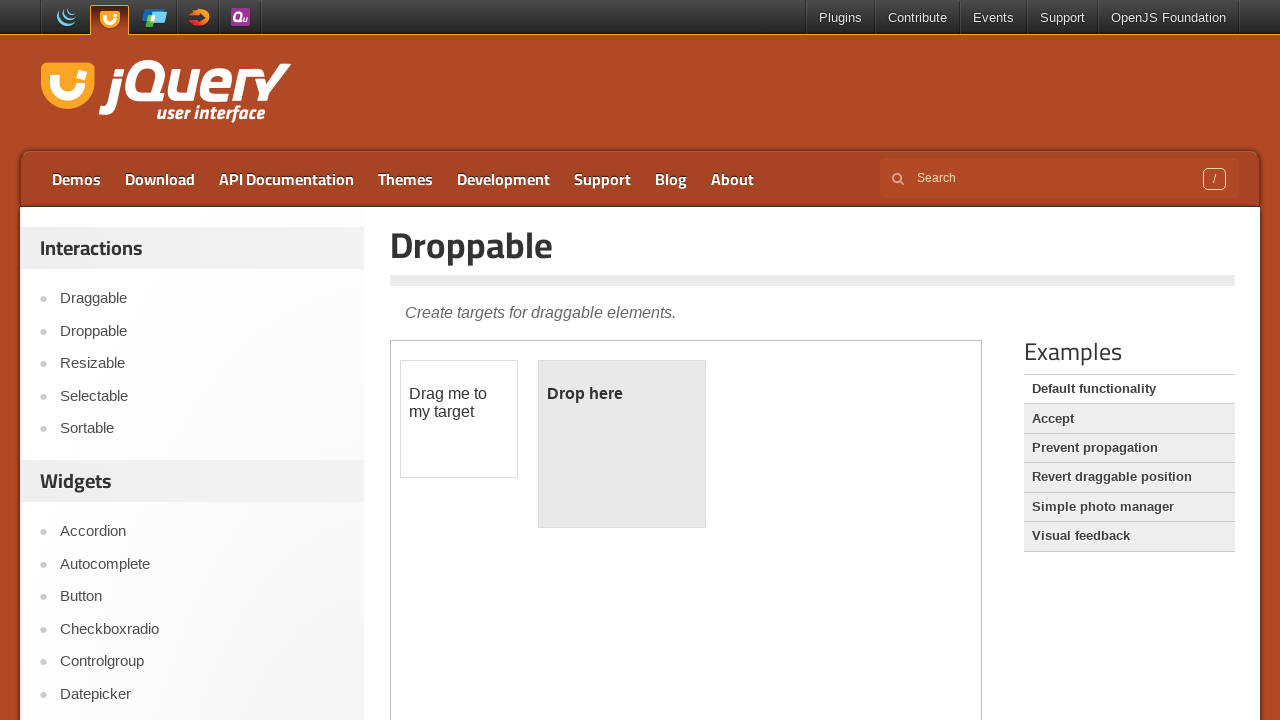

Navigated to jQuery UI droppable demo page
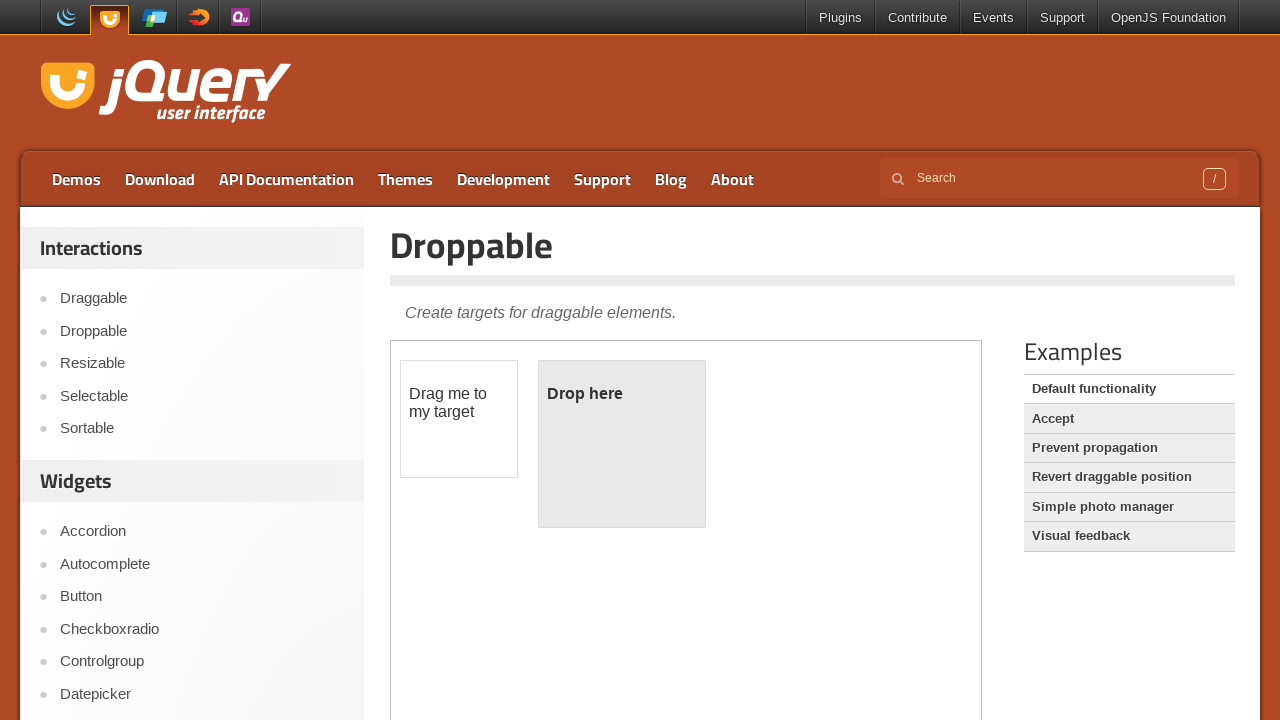

Located the demo iframe
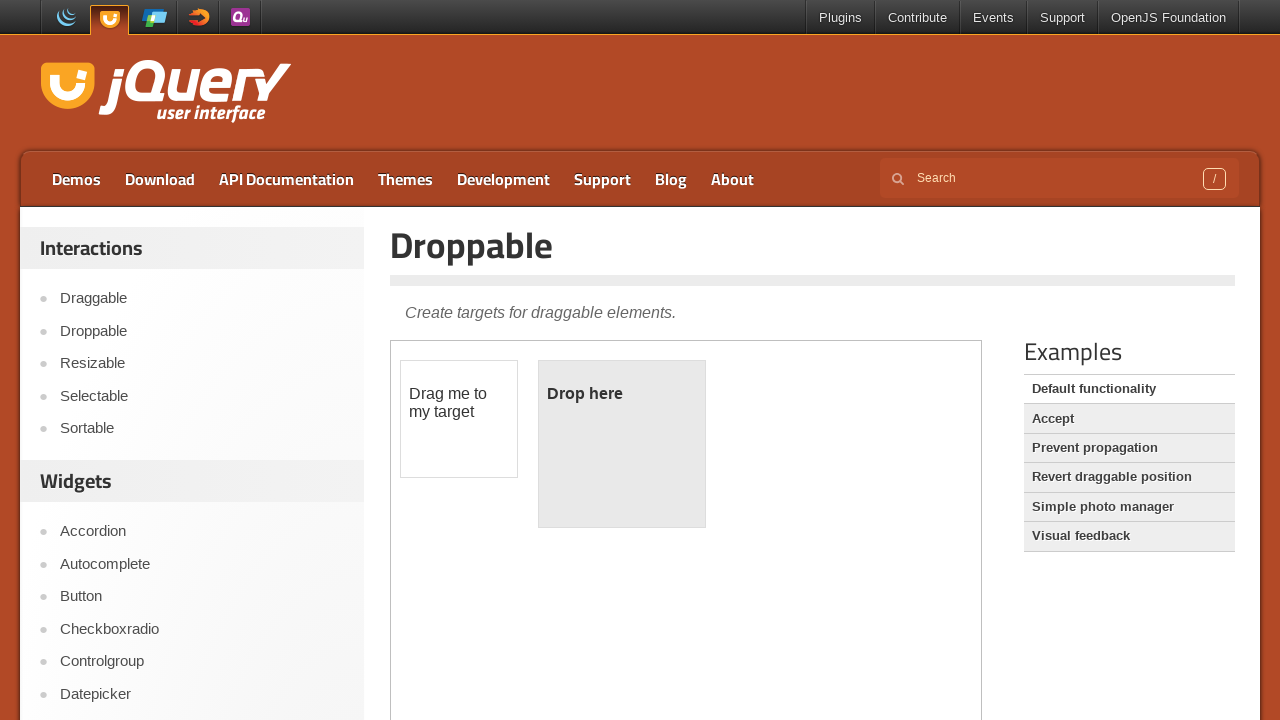

Located the draggable element within the iframe
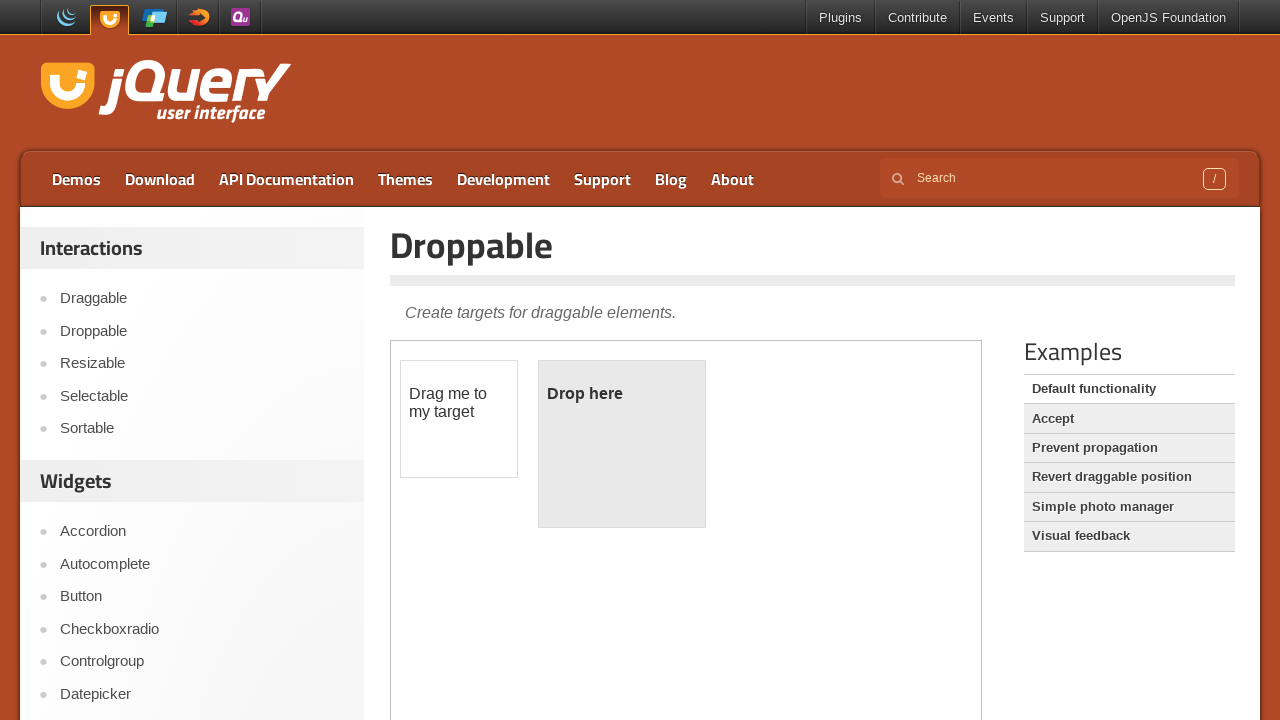

Located the droppable target element within the iframe
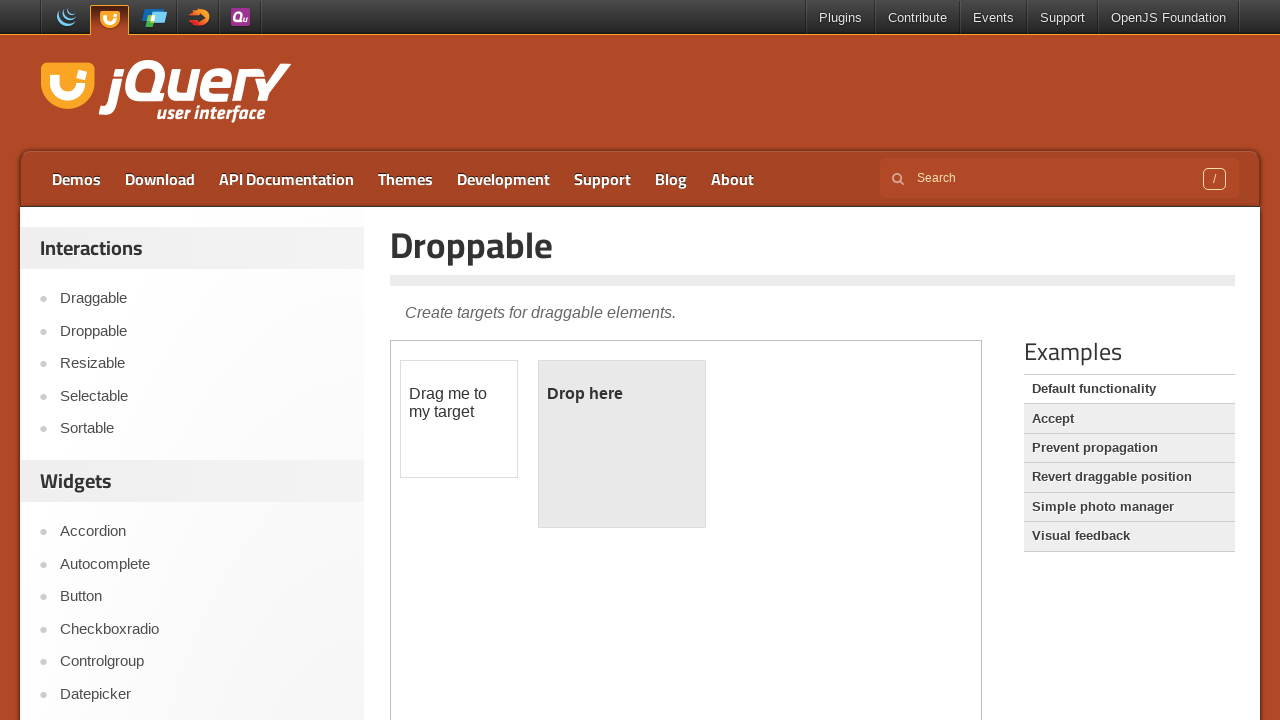

Dragged the draggable element to the droppable target at (622, 444)
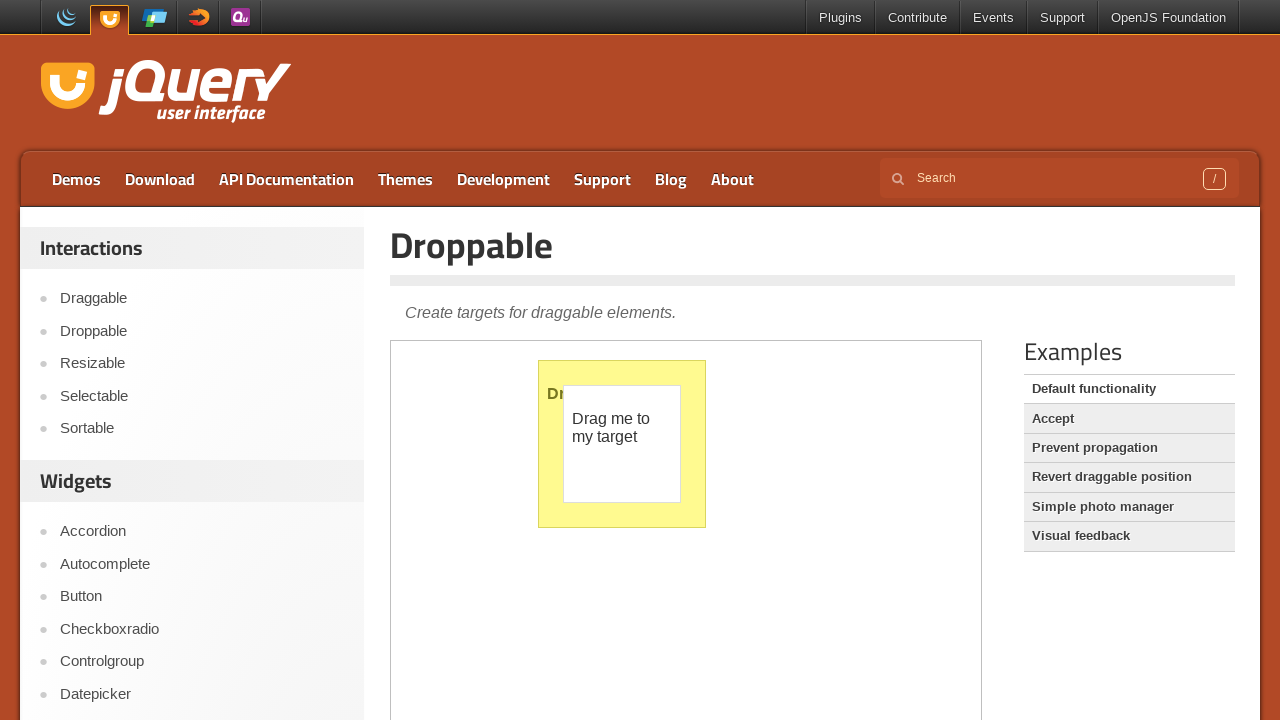

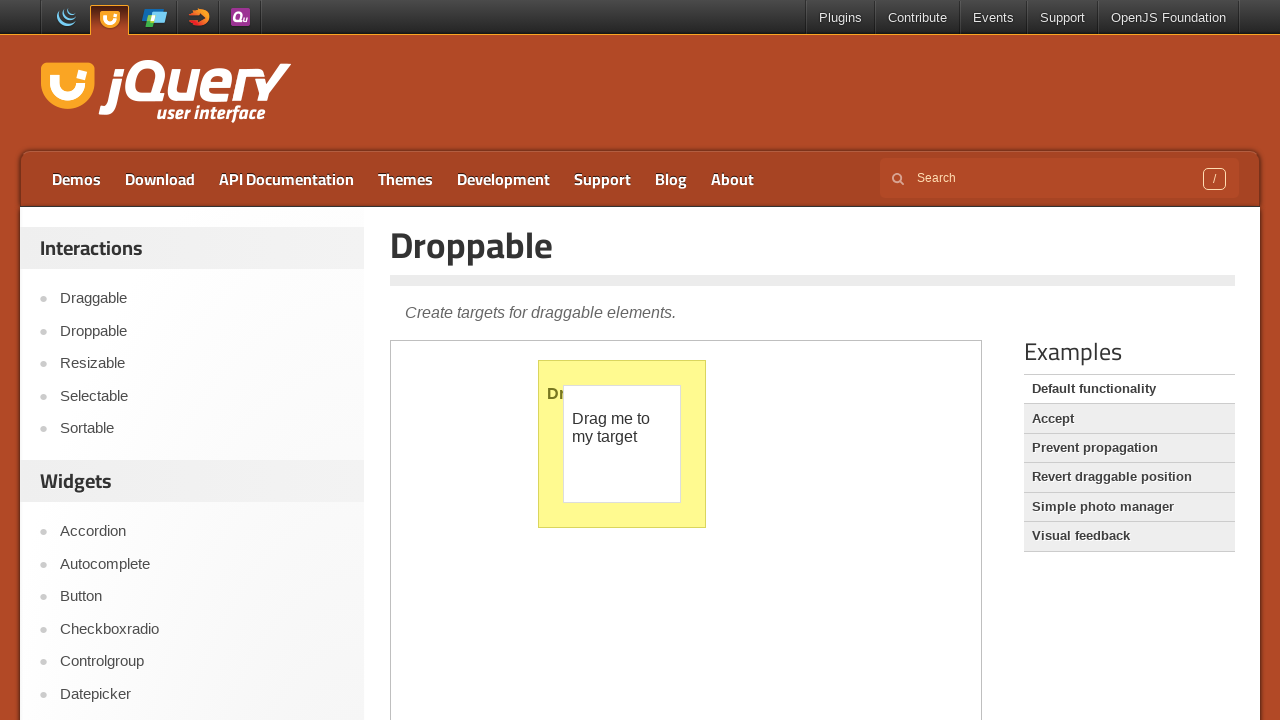